Tests JavaScript native alert functionality by clicking a button that triggers a JS alert and accepting/dismissing it

Starting URL: https://sweetalert.js.org/

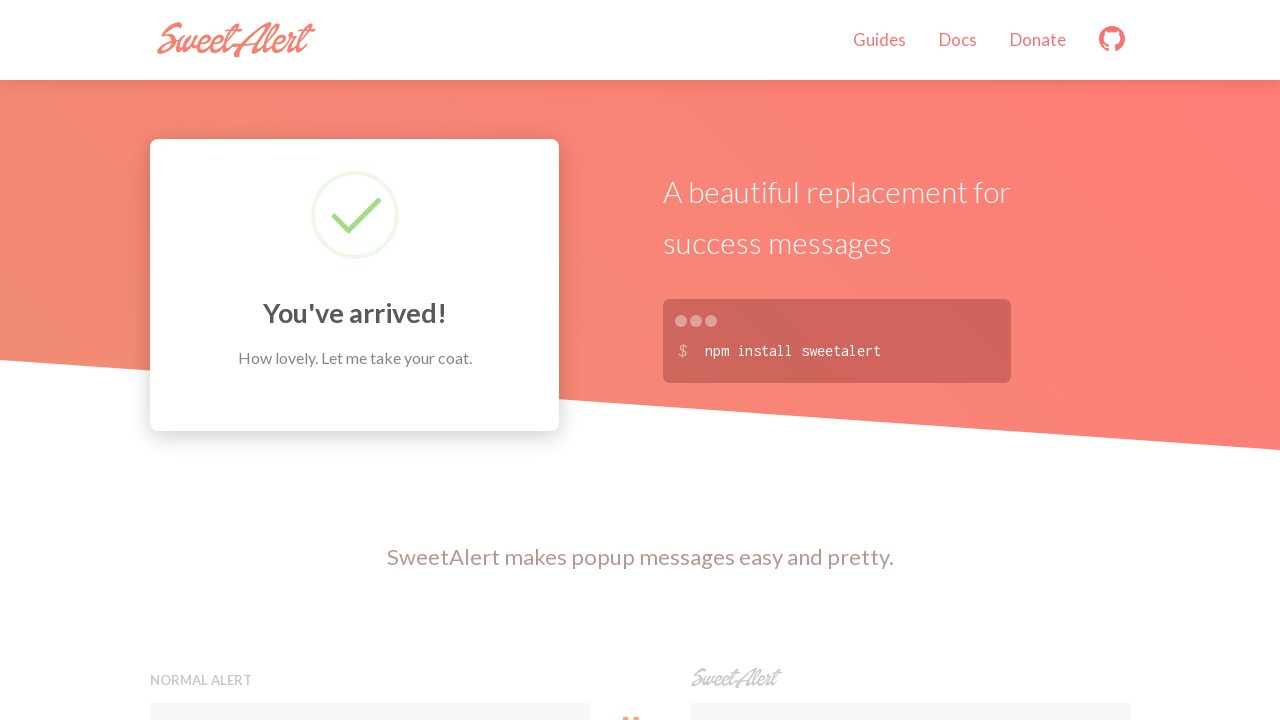

Set up dialog handler to accept JavaScript alerts
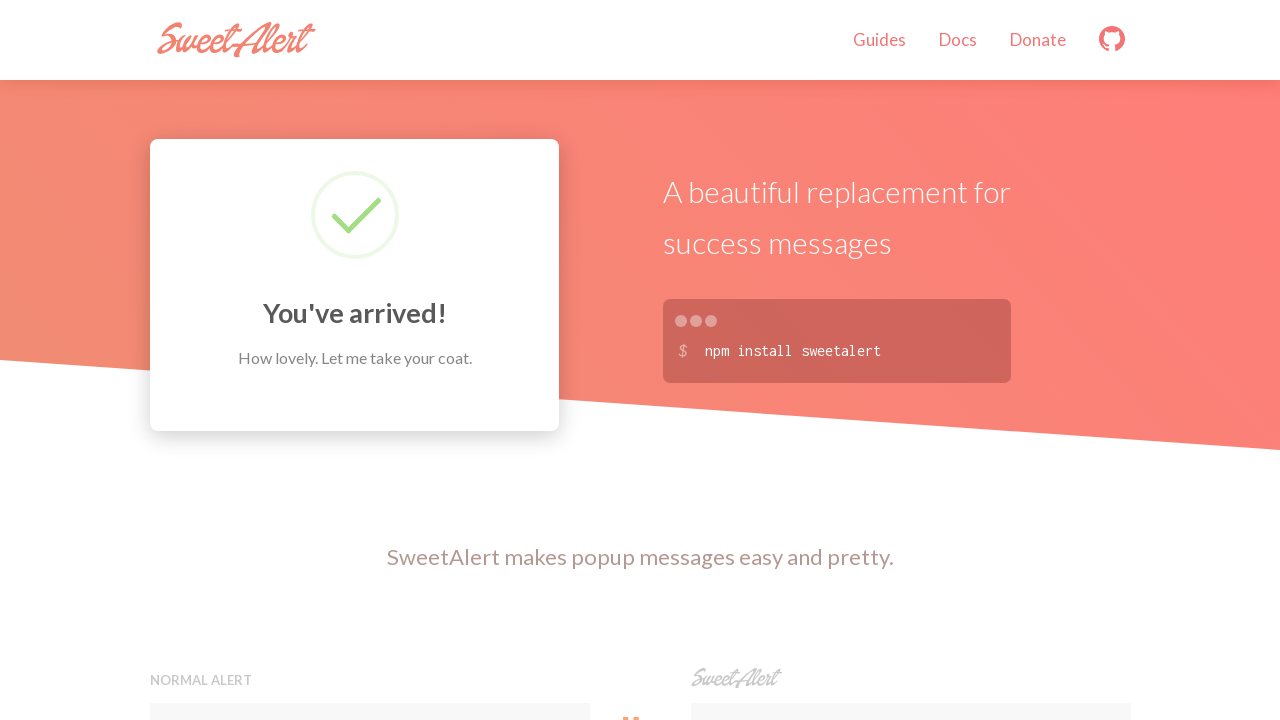

Clicked button to trigger JavaScript alert at (370, 360) on button[onclick*='alert']
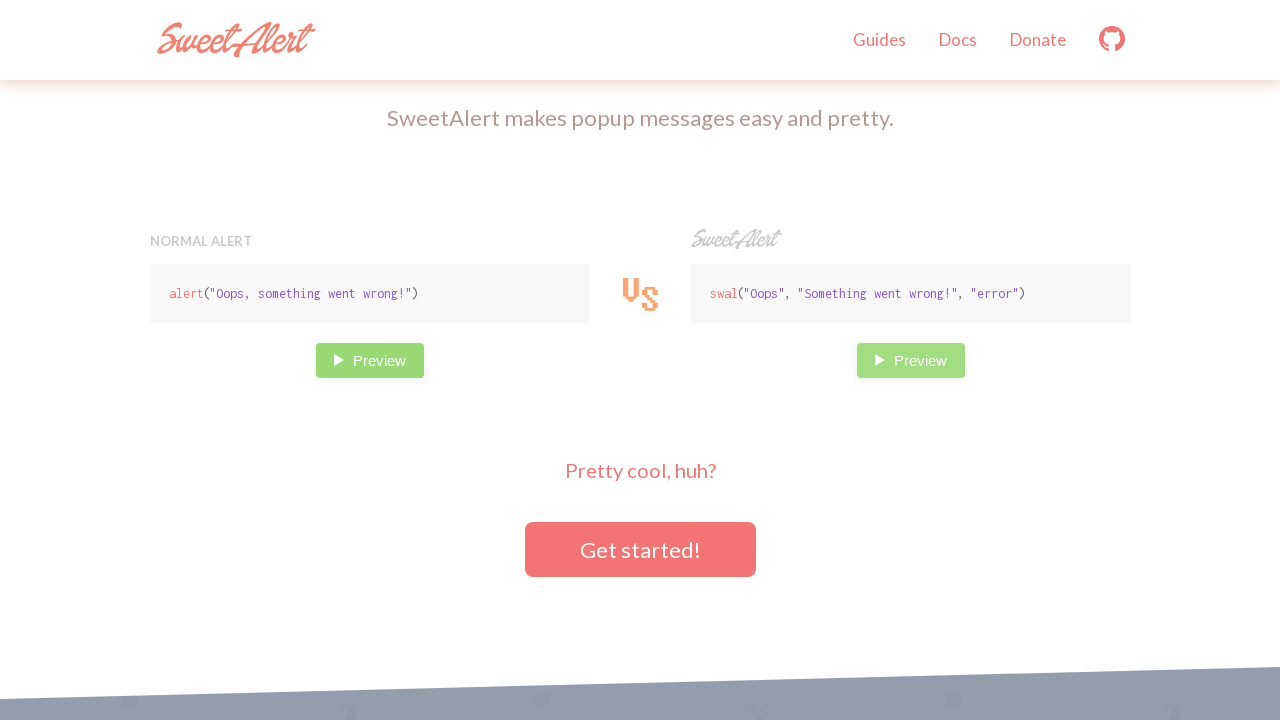

Waited 500ms for dialog handler to process
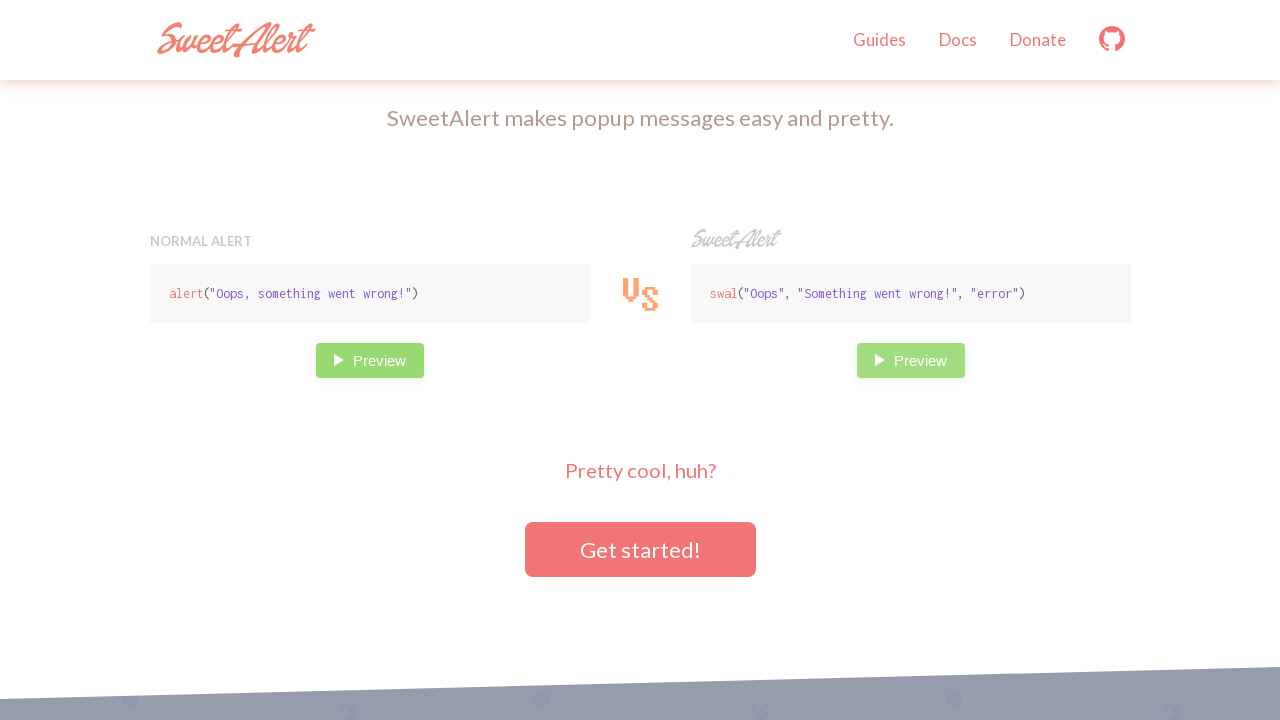

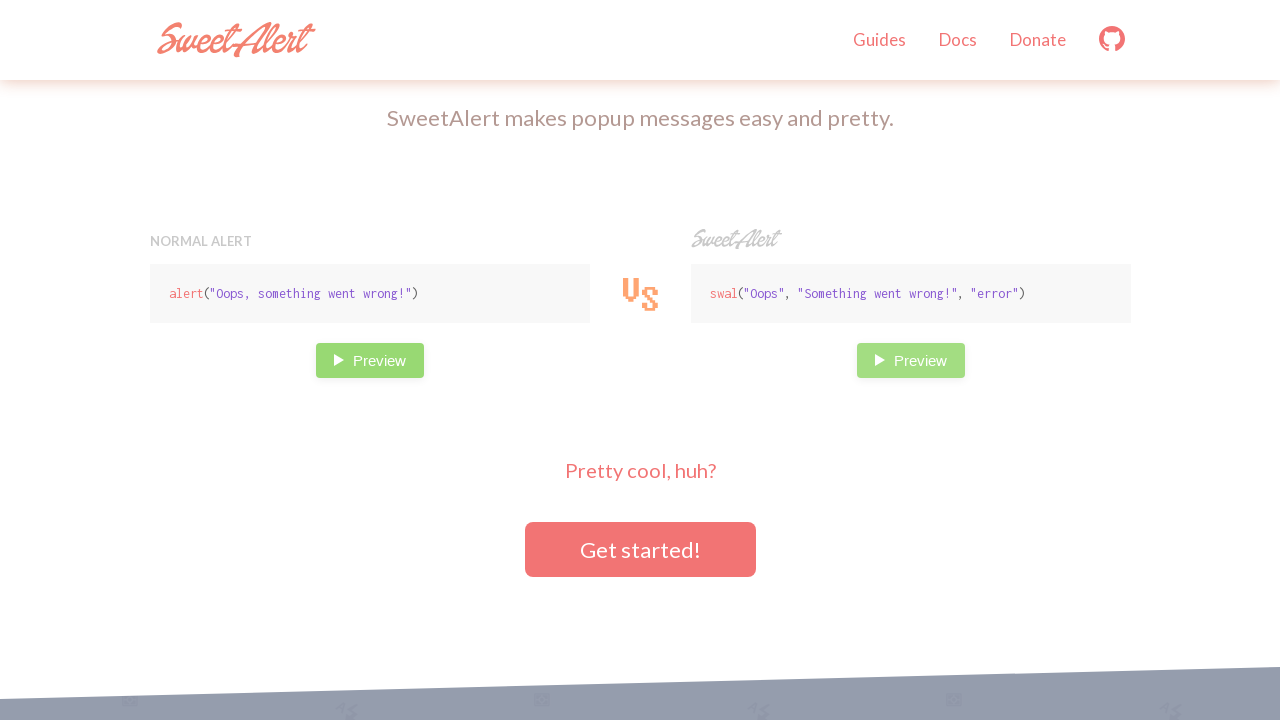